Tests the Remember Me checkbox functionality by clicking it and verifying it becomes selected

Starting URL: https://login.salesforce.com/?locale=eu

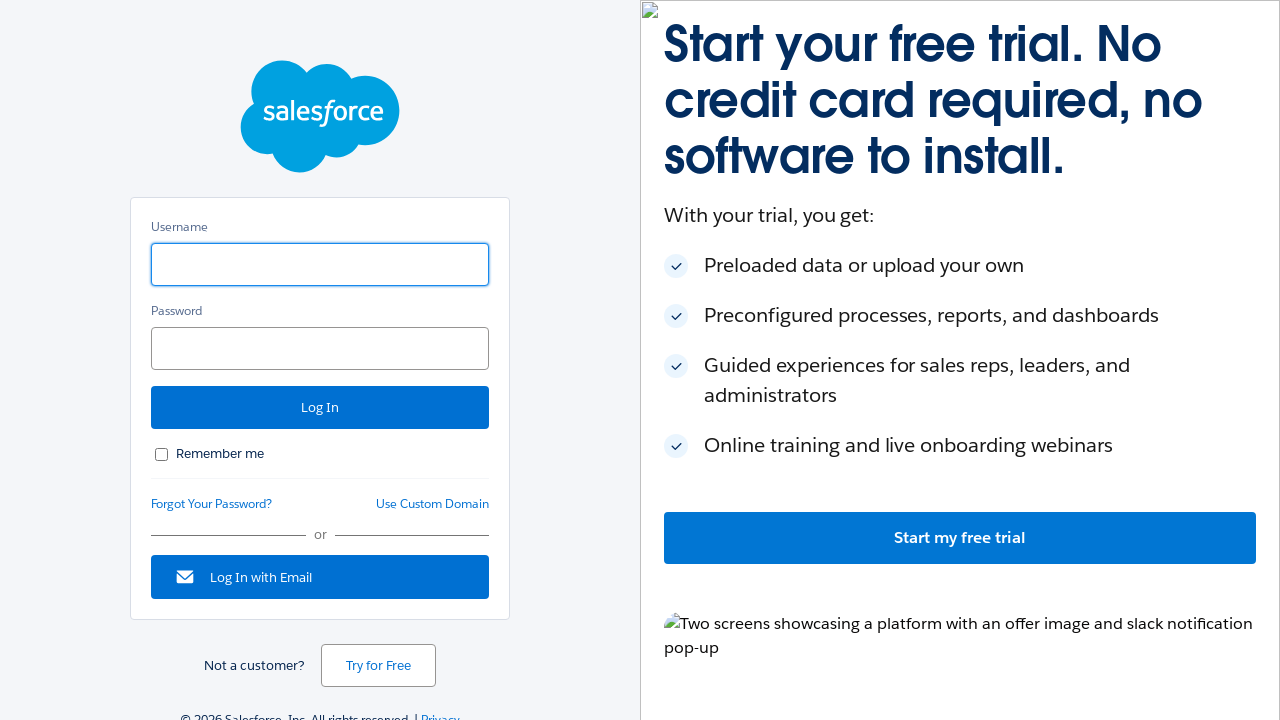

Clicked the Remember Me checkbox at (162, 454) on input#rememberUn
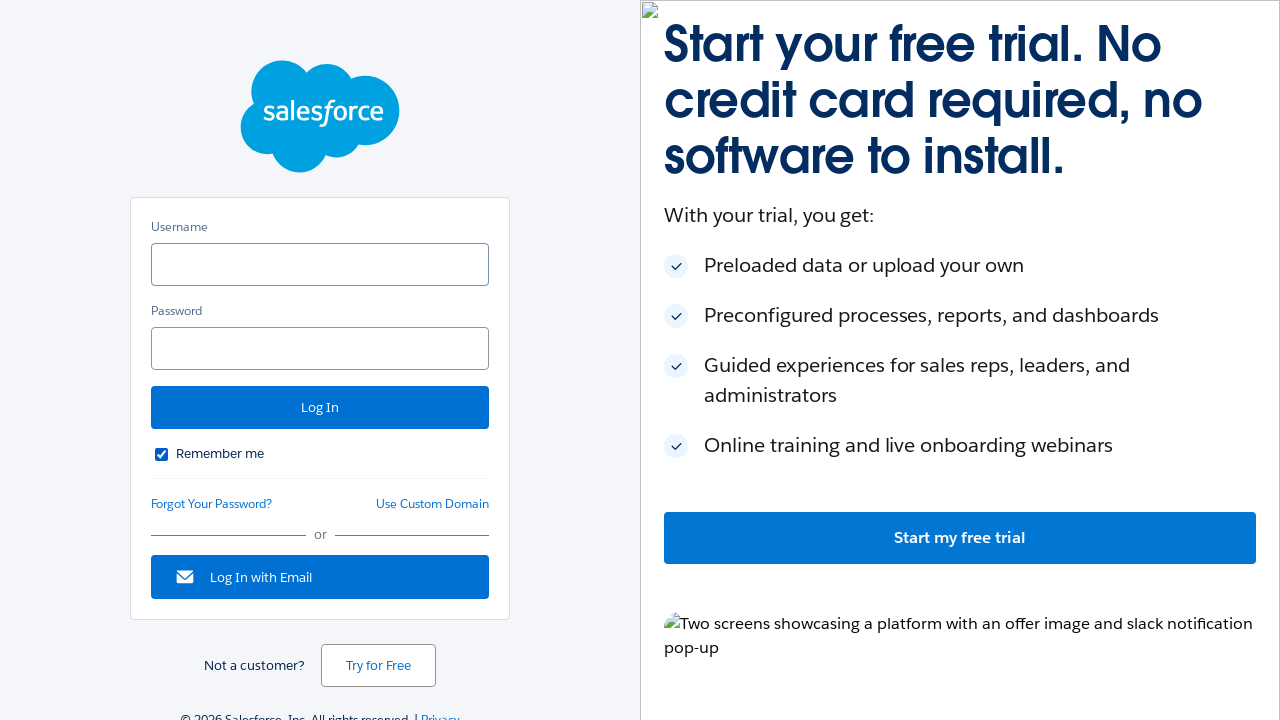

Verified that Remember Me checkbox is now selected
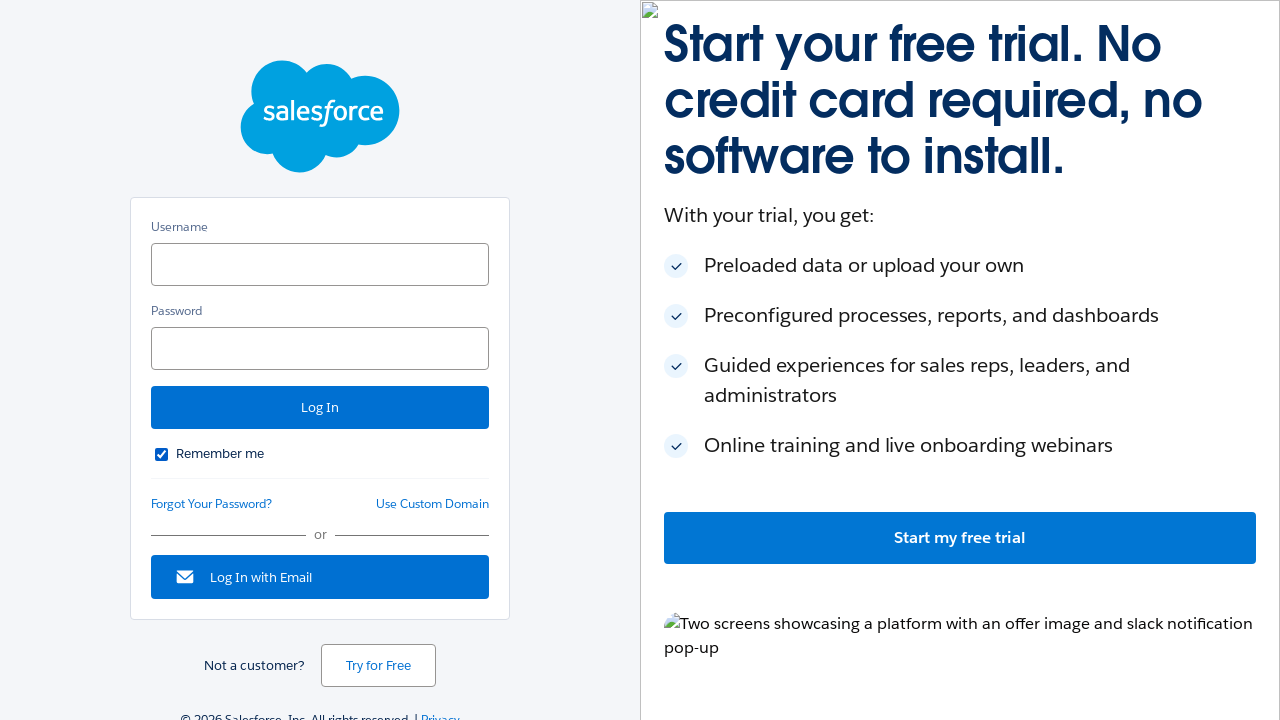

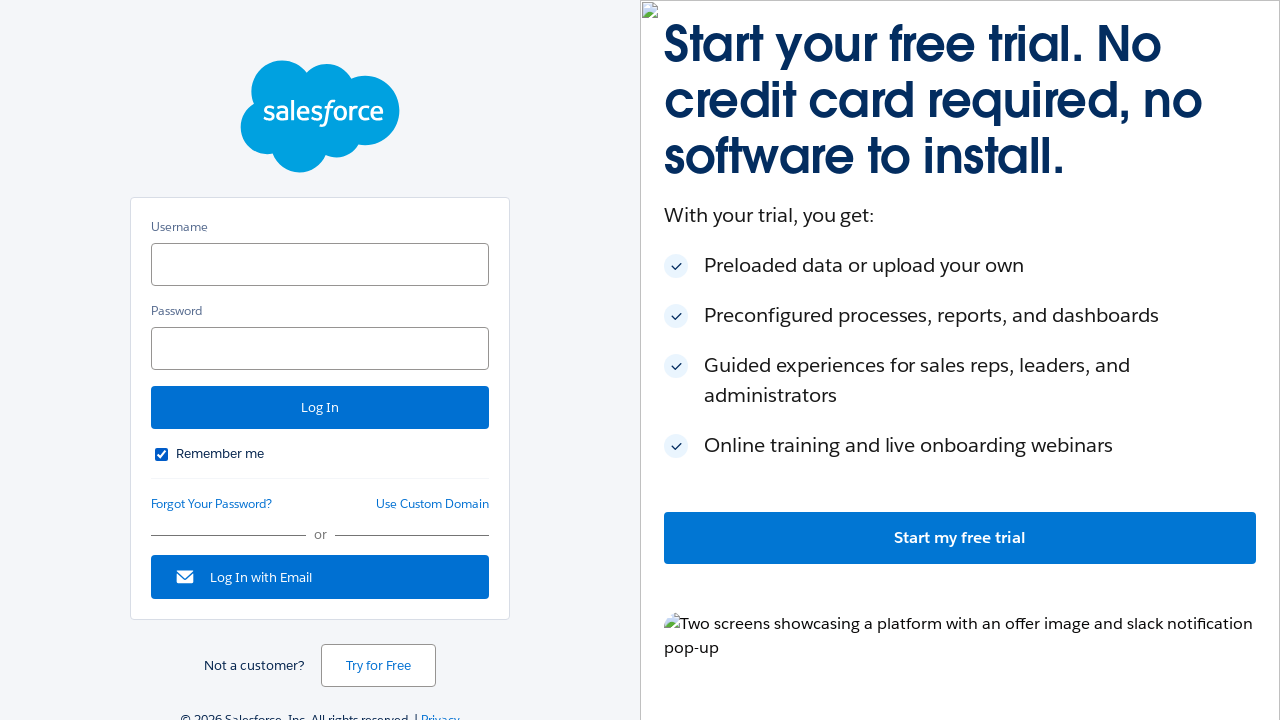